Tests HTML5 form validation by submitting form with missing/invalid fields and verifying browser validation messages for required fields and email format.

Starting URL: https://automationfc.github.io/html5/index.html

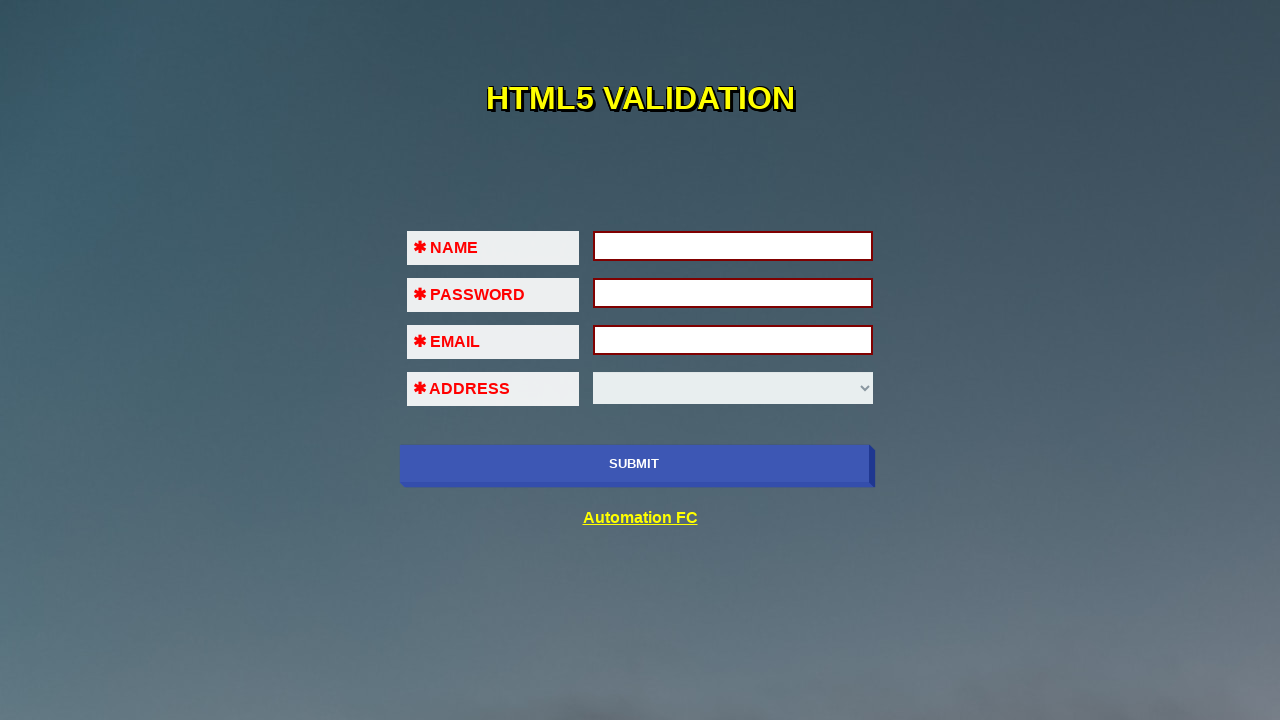

Clicked submit button to trigger initial validation with empty form at (634, 464) on xpath=//input[@name='submit-btn']
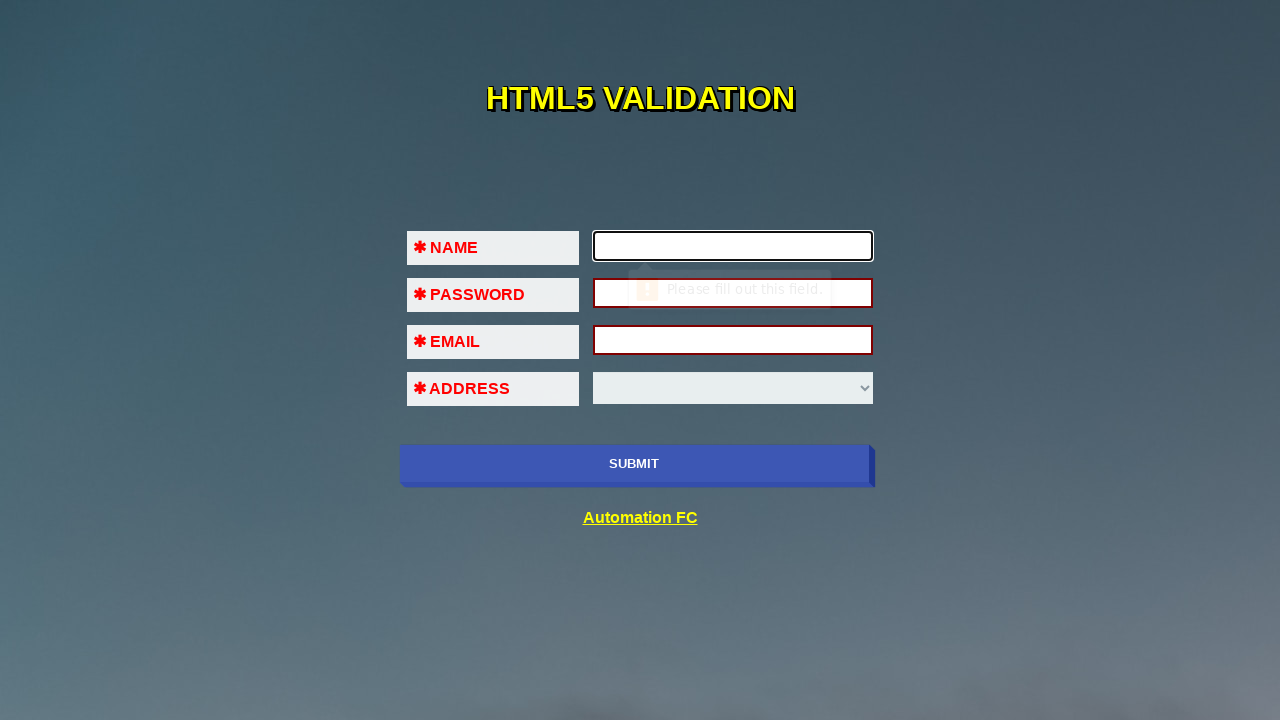

Filled first name field with 'Automation FC' on #fname
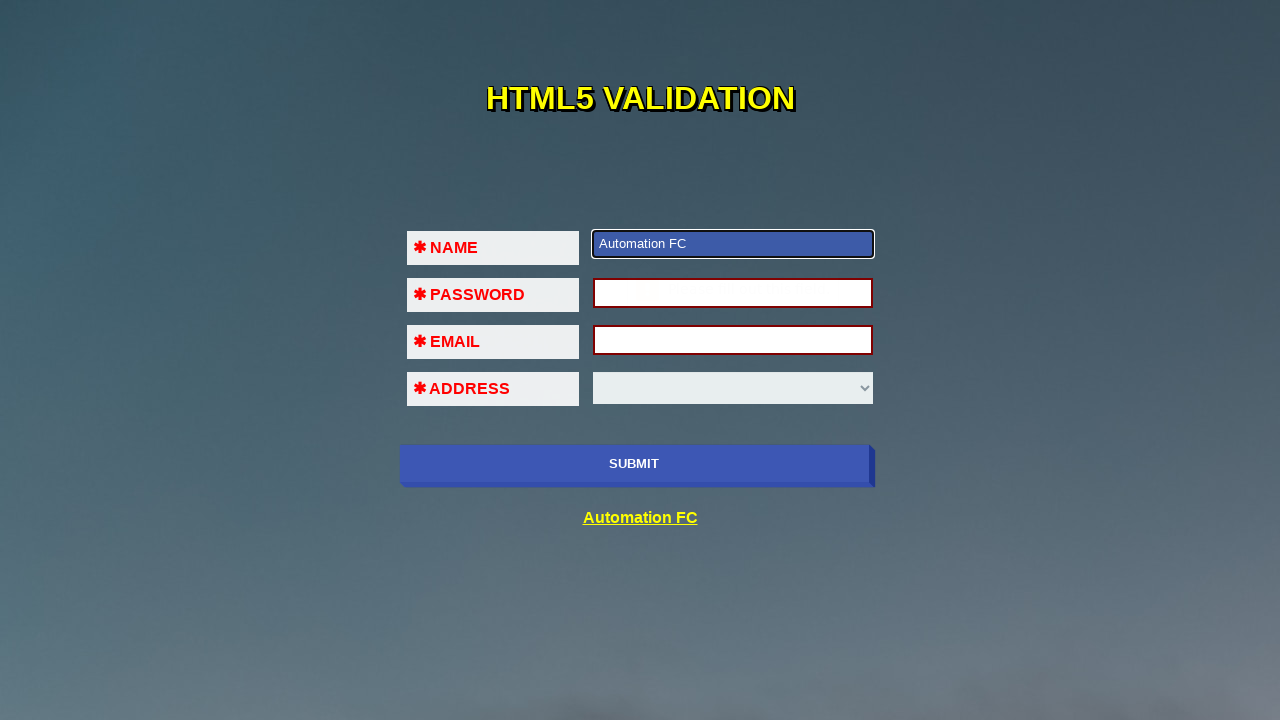

Clicked submit button to trigger next validation at (634, 464) on xpath=//input[@name='submit-btn']
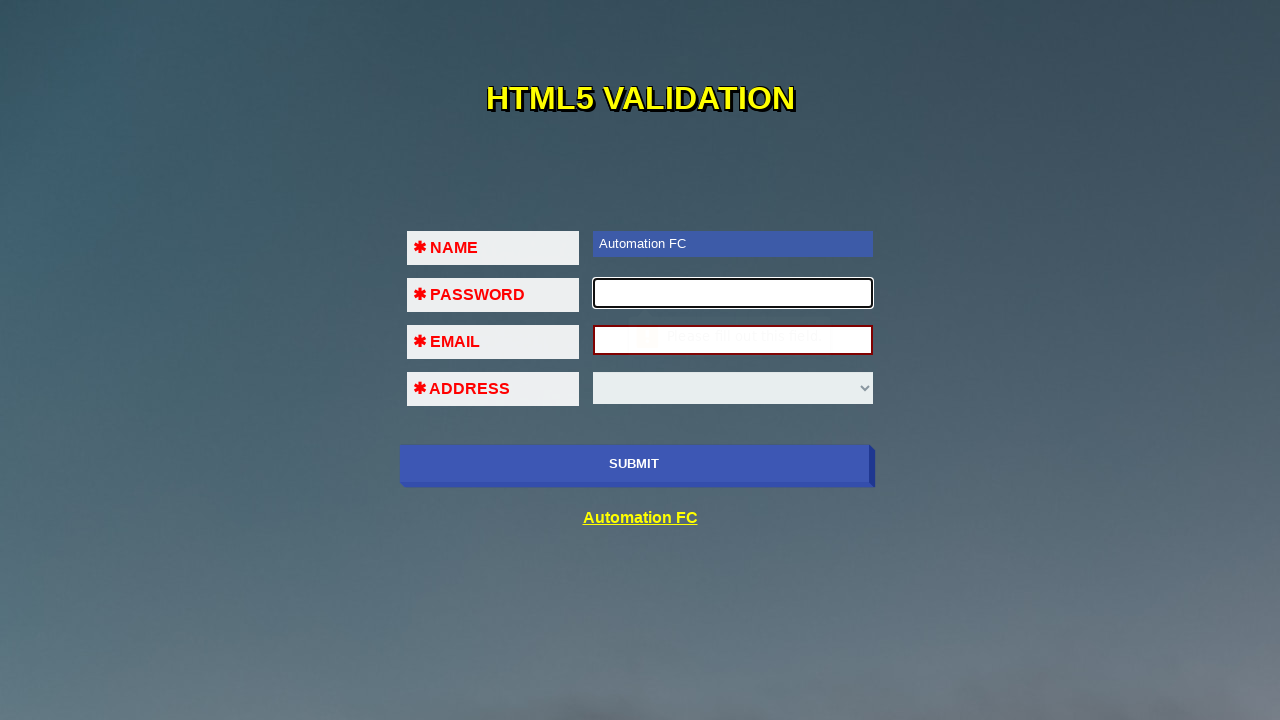

Filled password field with '123456' on #pass
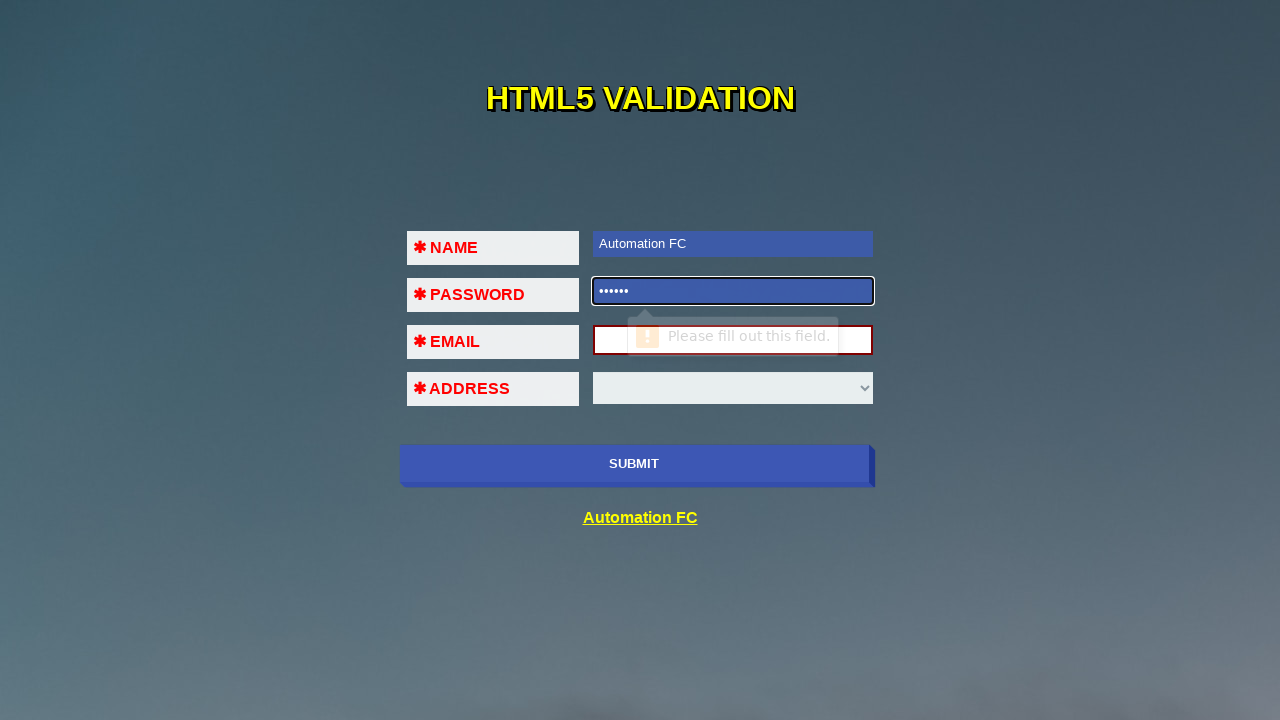

Clicked submit button to trigger email validation at (634, 464) on xpath=//input[@name='submit-btn']
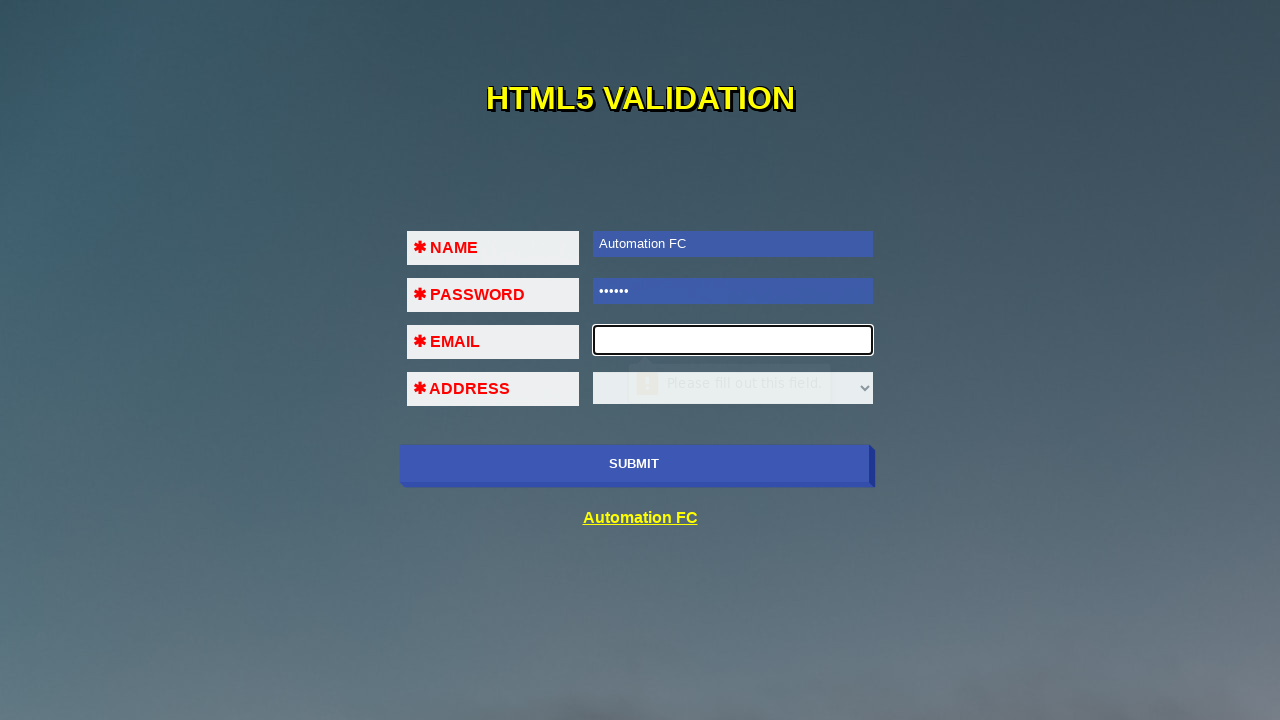

Filled email field with invalid format '123' (no @ symbol) on #em
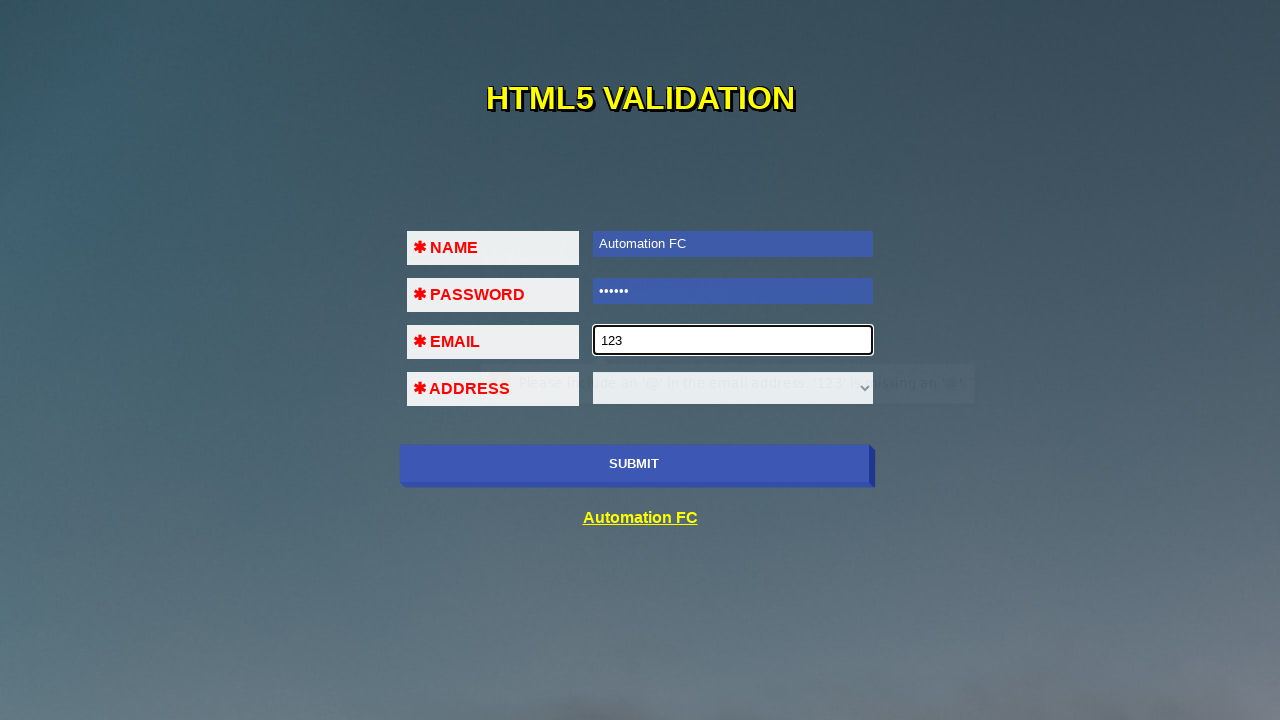

Clicked submit button to see email validation error message at (634, 464) on xpath=//input[@name='submit-btn']
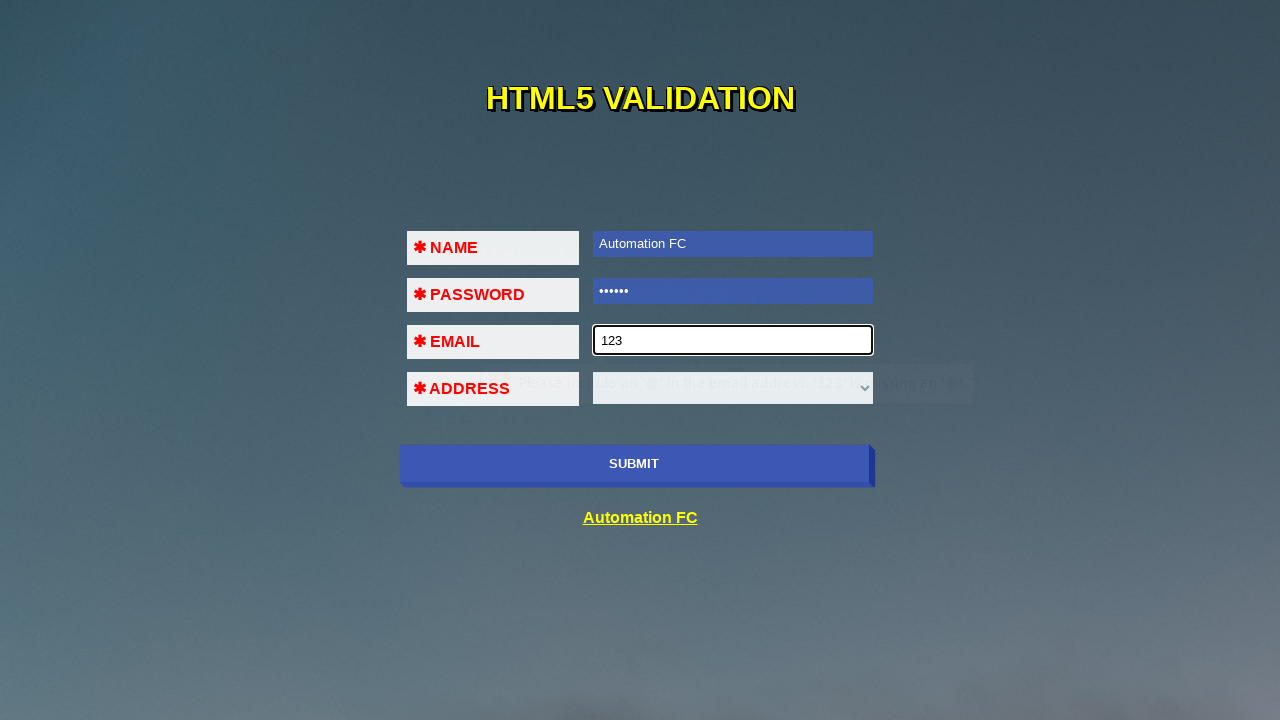

Filled email field with '123@1234' (@ but invalid format) on #em
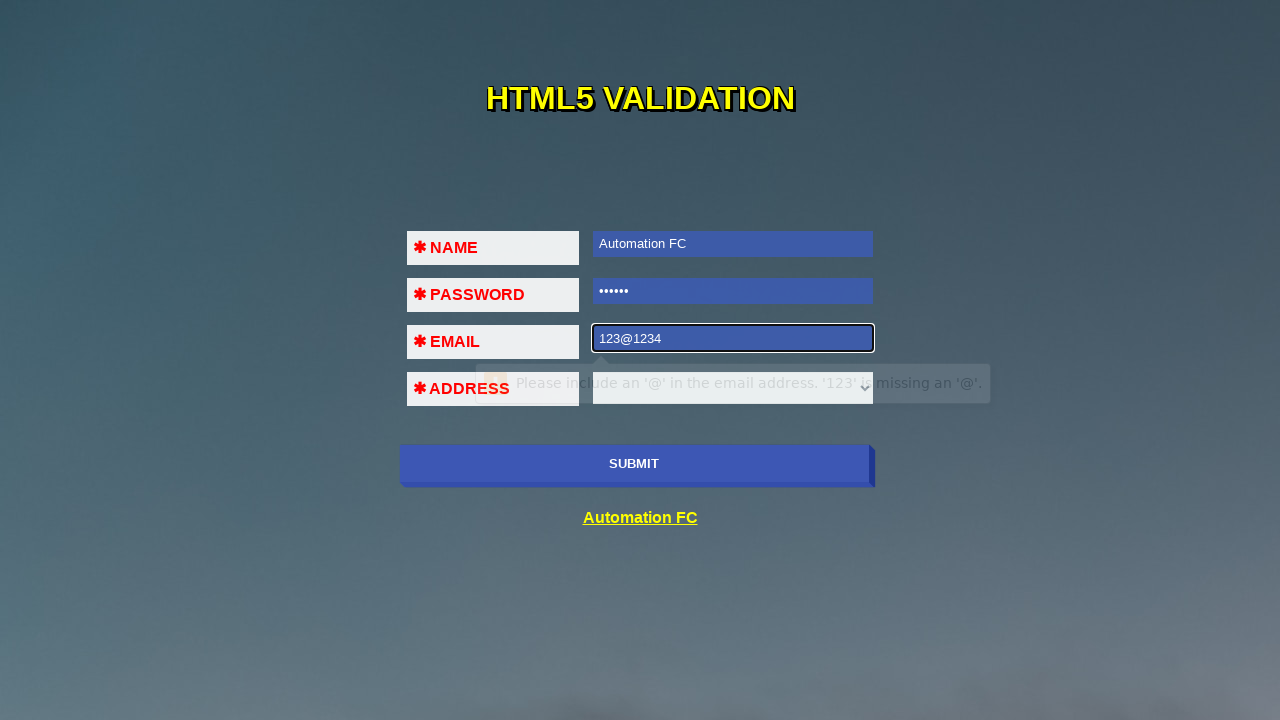

Clicked submit button to see format validation error at (634, 464) on xpath=//input[@name='submit-btn']
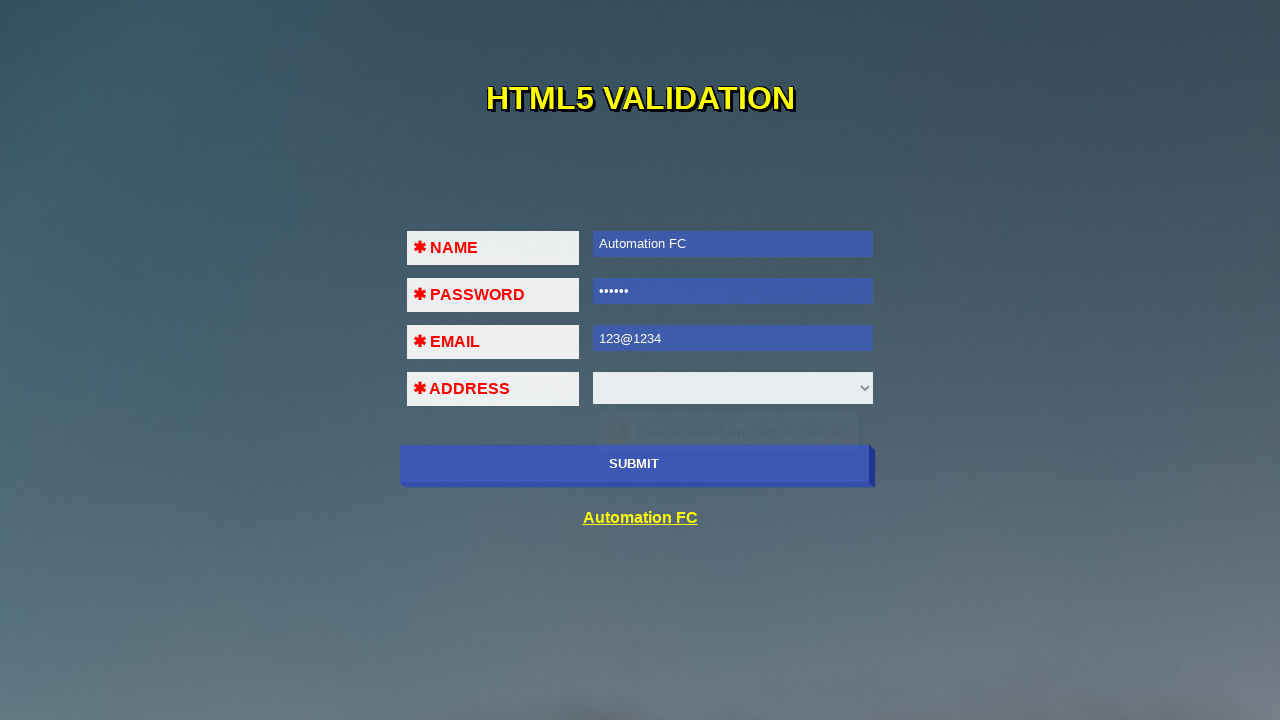

Filled email field with '123@1#df' (invalid email format with special character) on #em
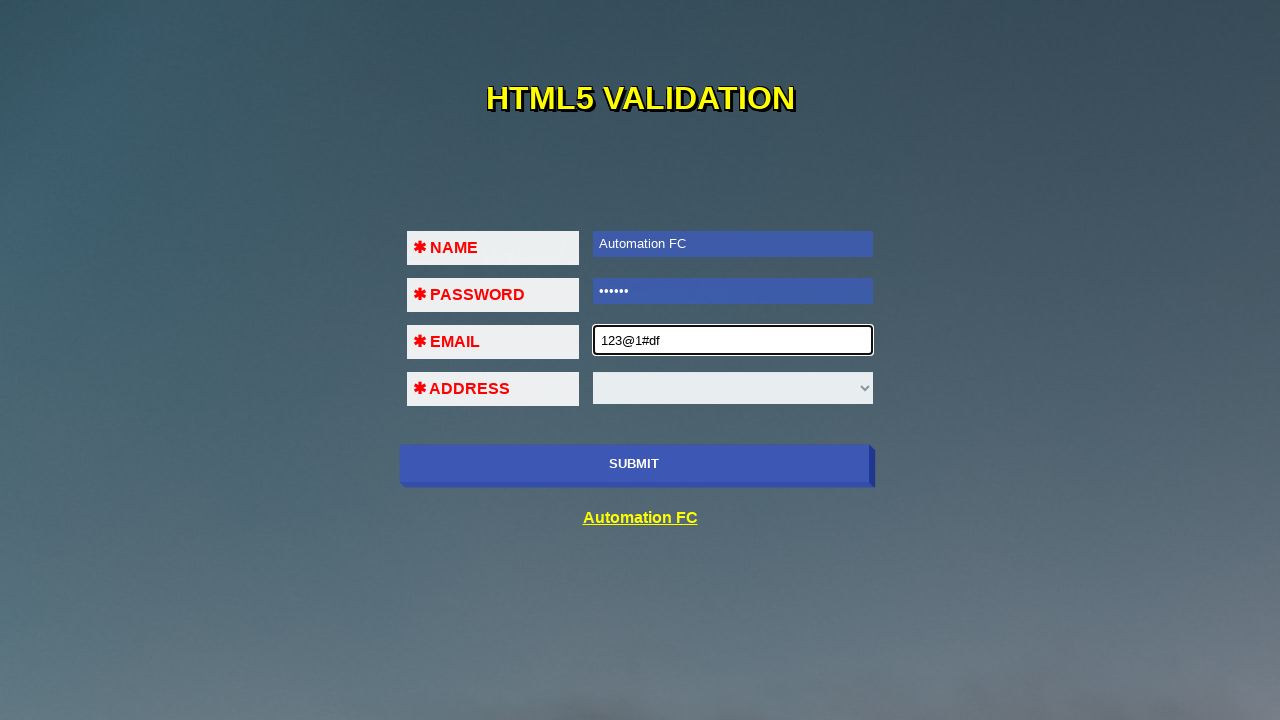

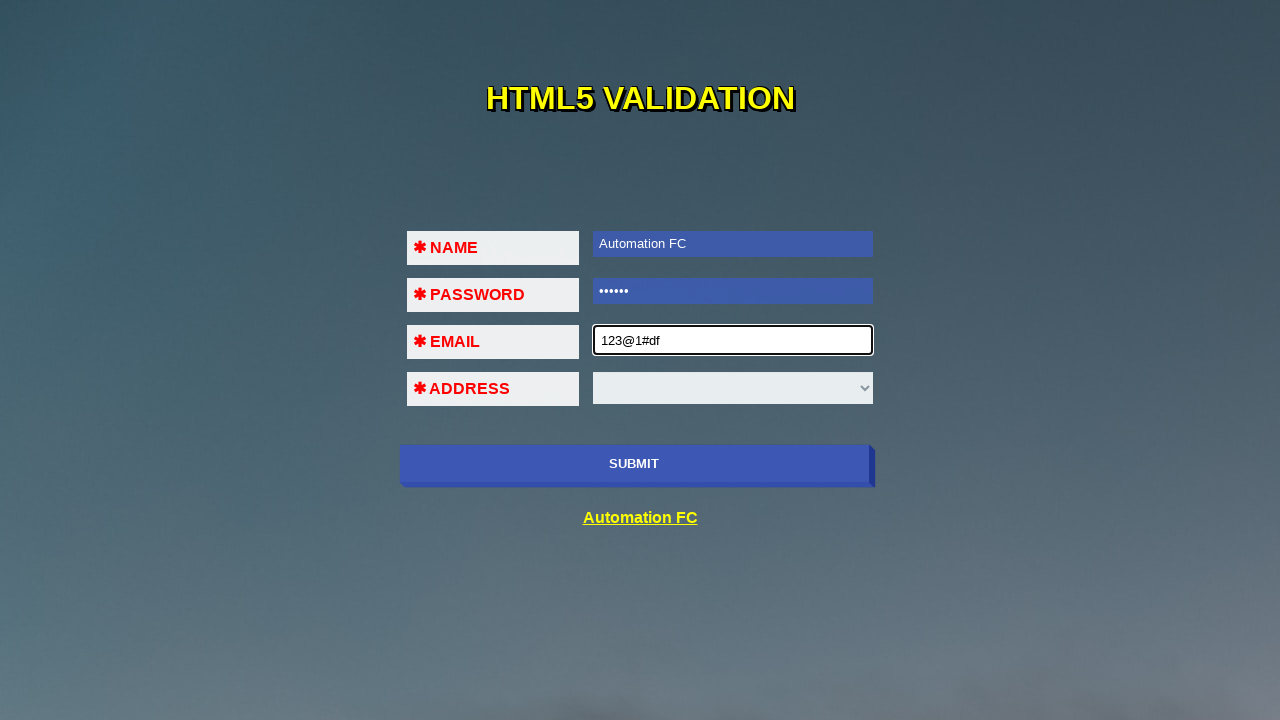